Navigates to the FreeCRM classic website homepage to verify page loads successfully

Starting URL: https://classic.freecrm.com/

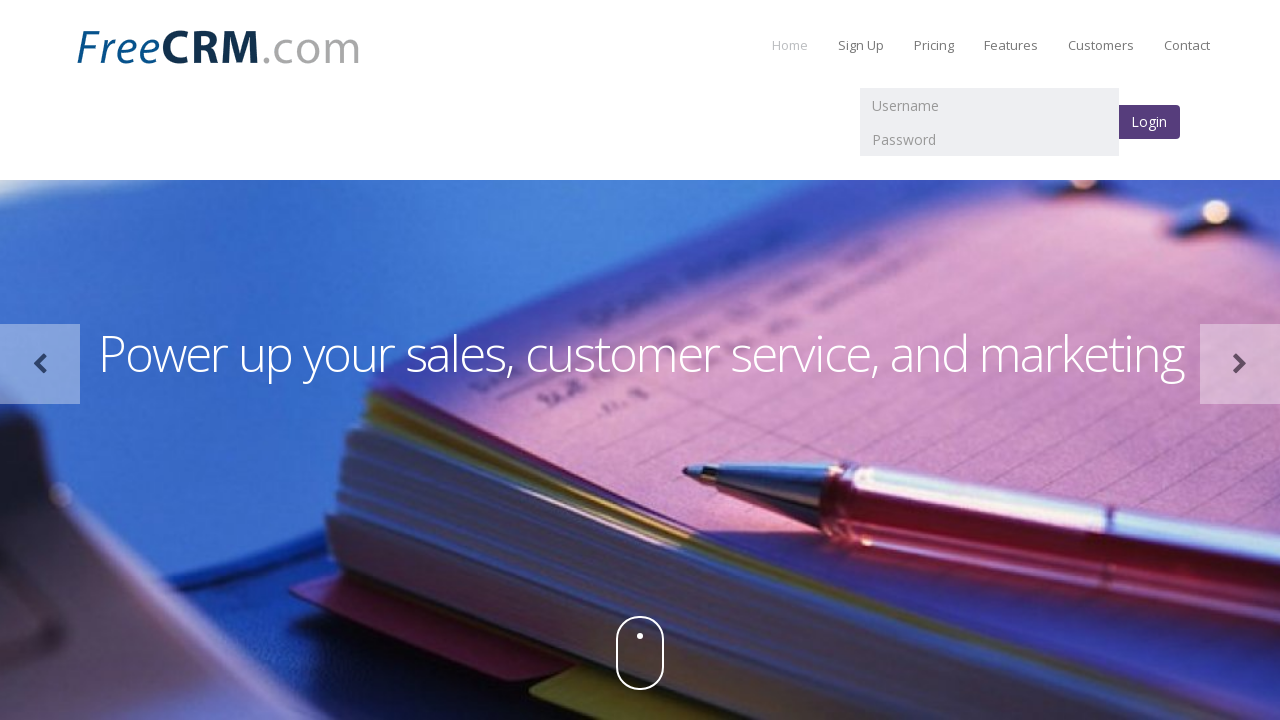

Waited for FreeCRM classic homepage to load (DOM content loaded)
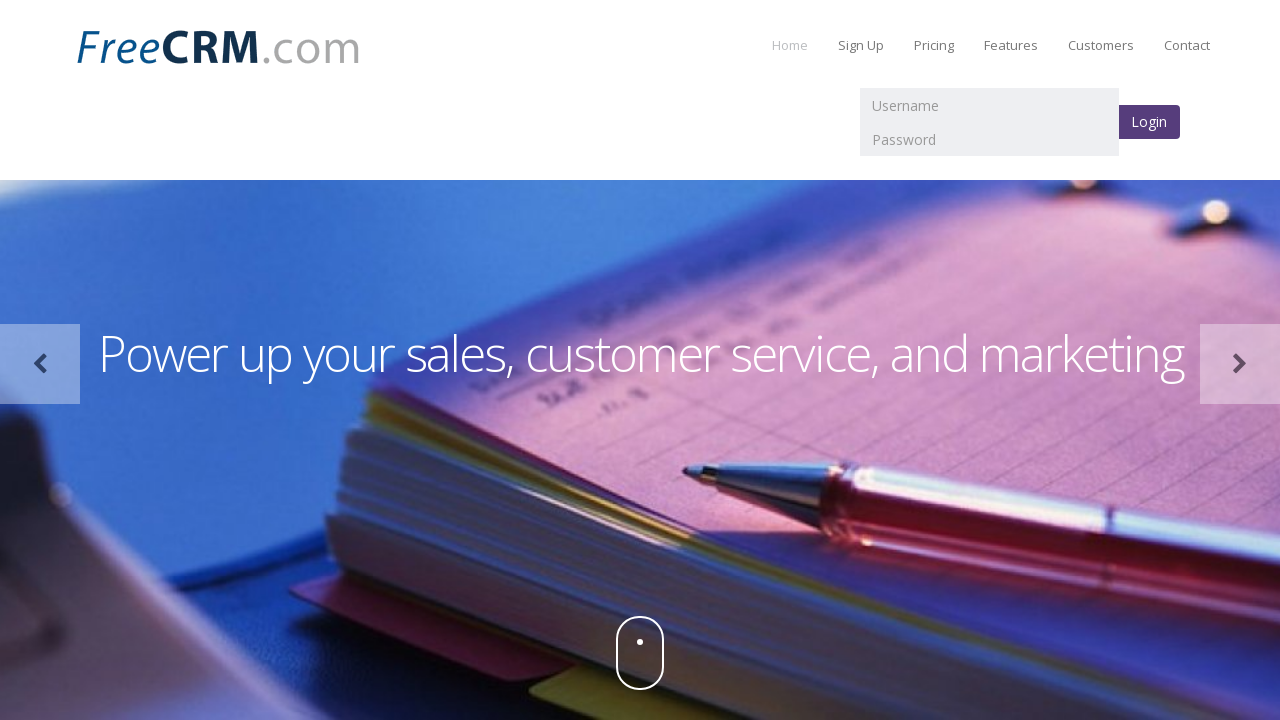

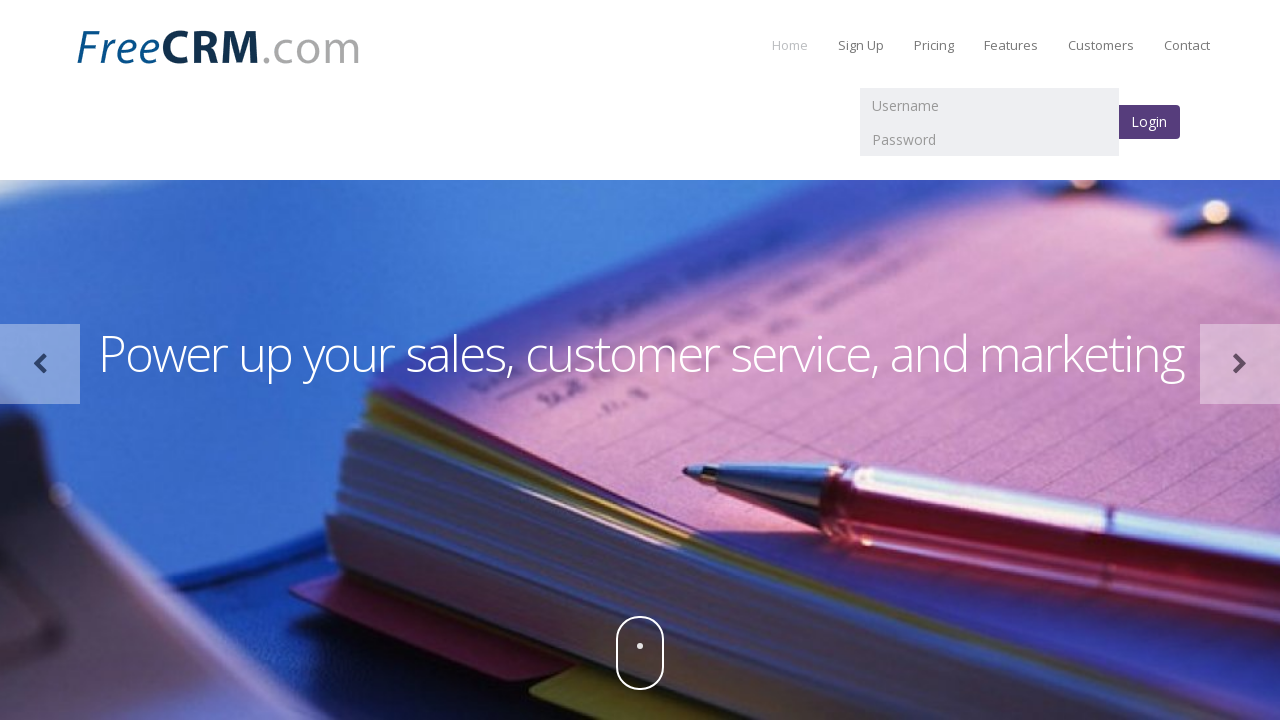